Tests searching for an existing customer in the customer list

Starting URL: https://www.globalsqa.com/angularJs-protractor/BankingProject/#/manager

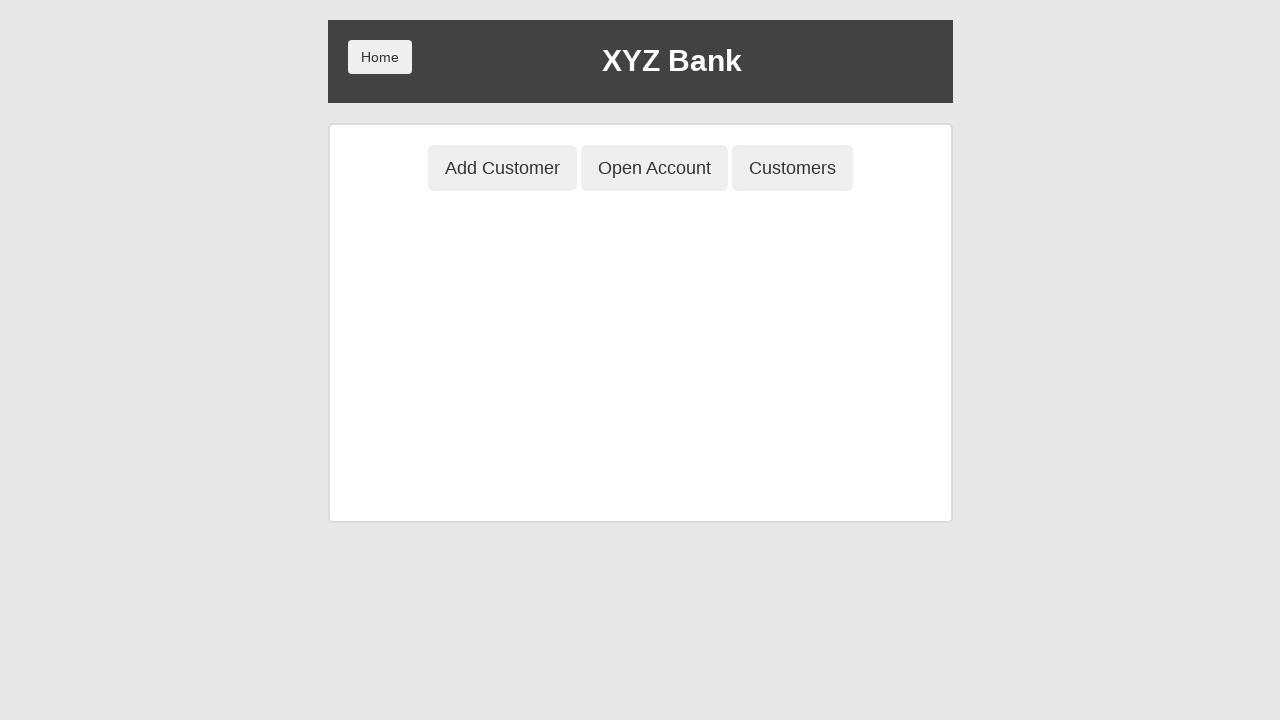

Clicked Customers button at (792, 168) on button:has-text('Customers')
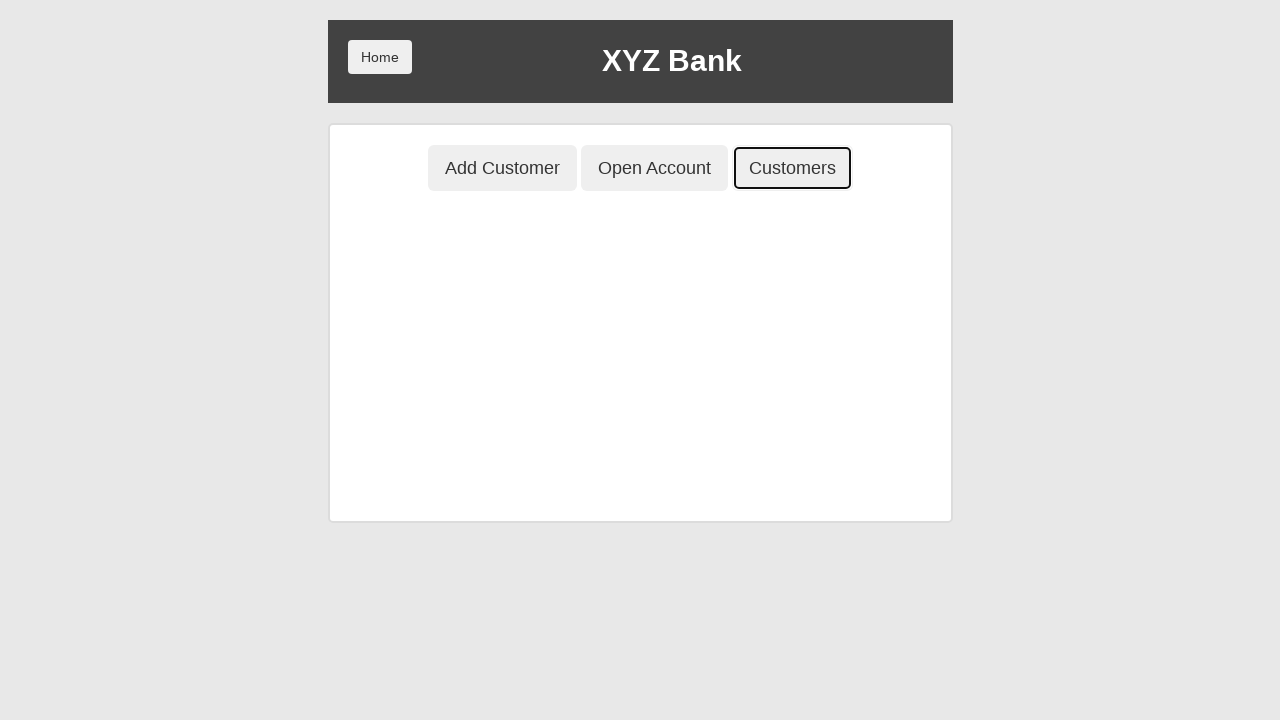

Filled search field with customer name 'Hermoine' on input[placeholder='Search Customer']
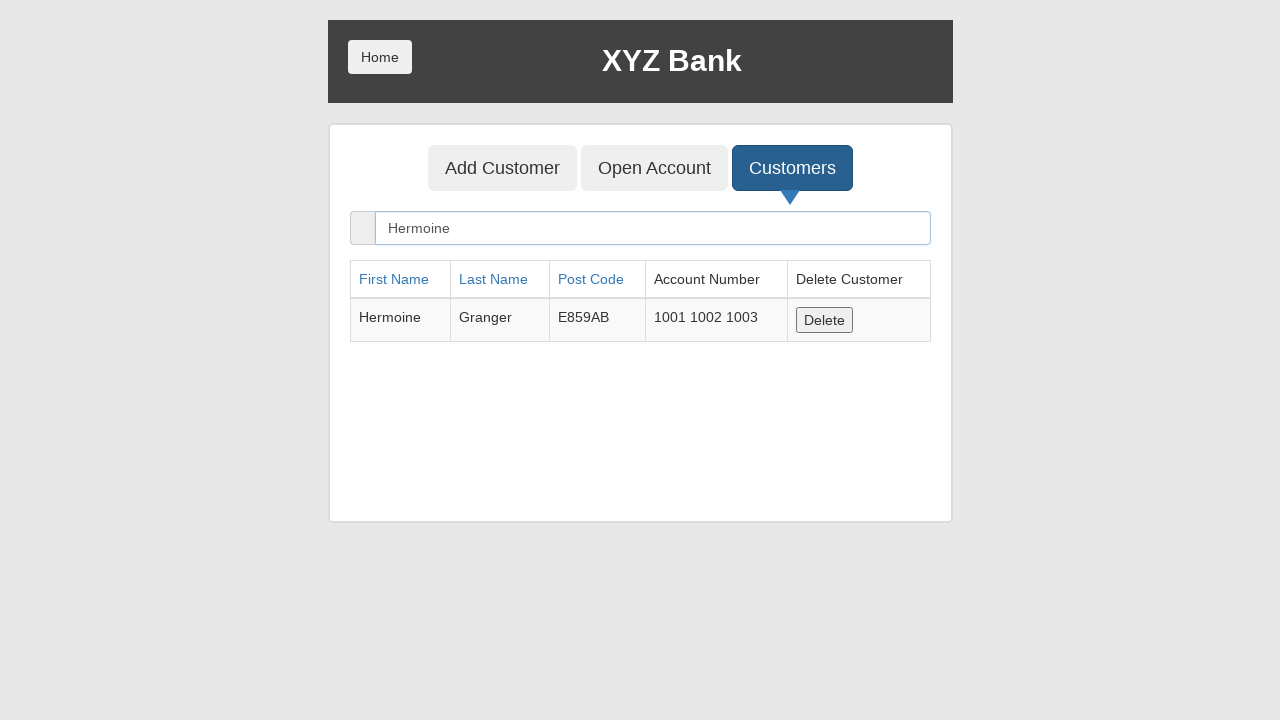

Search results loaded and customer 'Hermoine' found in table
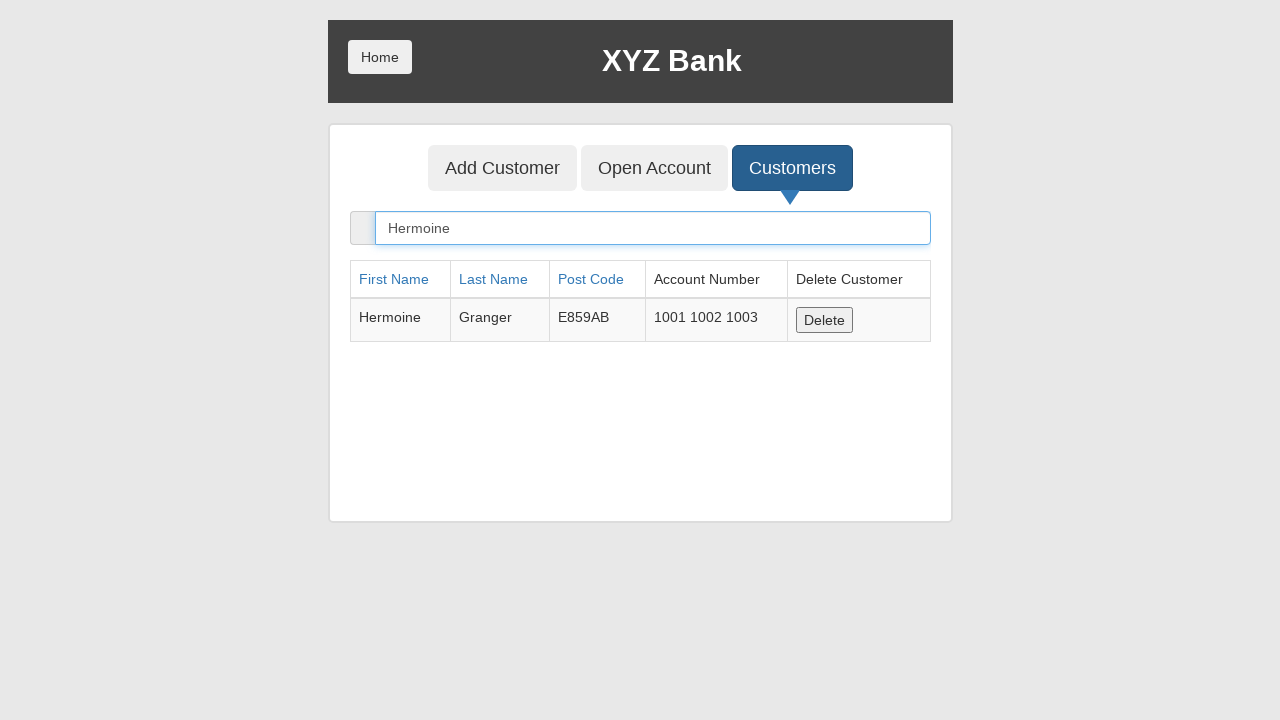

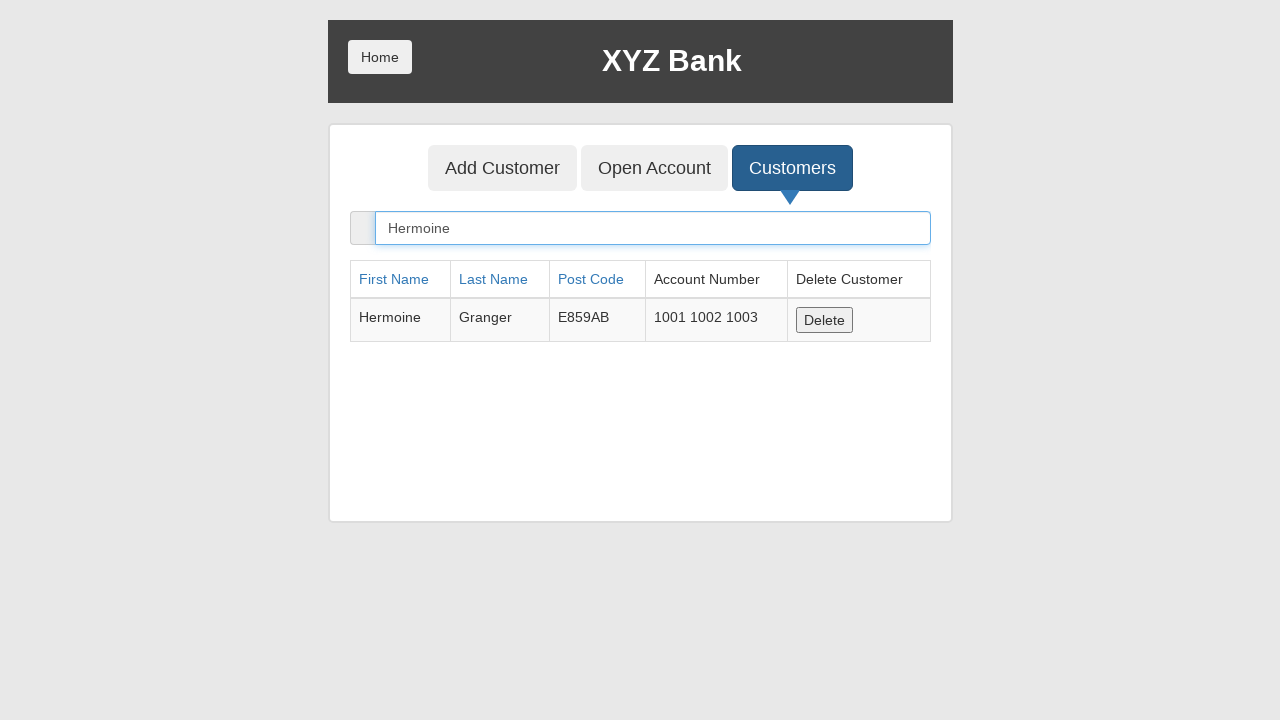